Tests ring configurator by selecting different carat sizes and shapes, verifying that prices update correctly

Starting URL: https://zales.wonderjewel.co/configurator/XC2192K

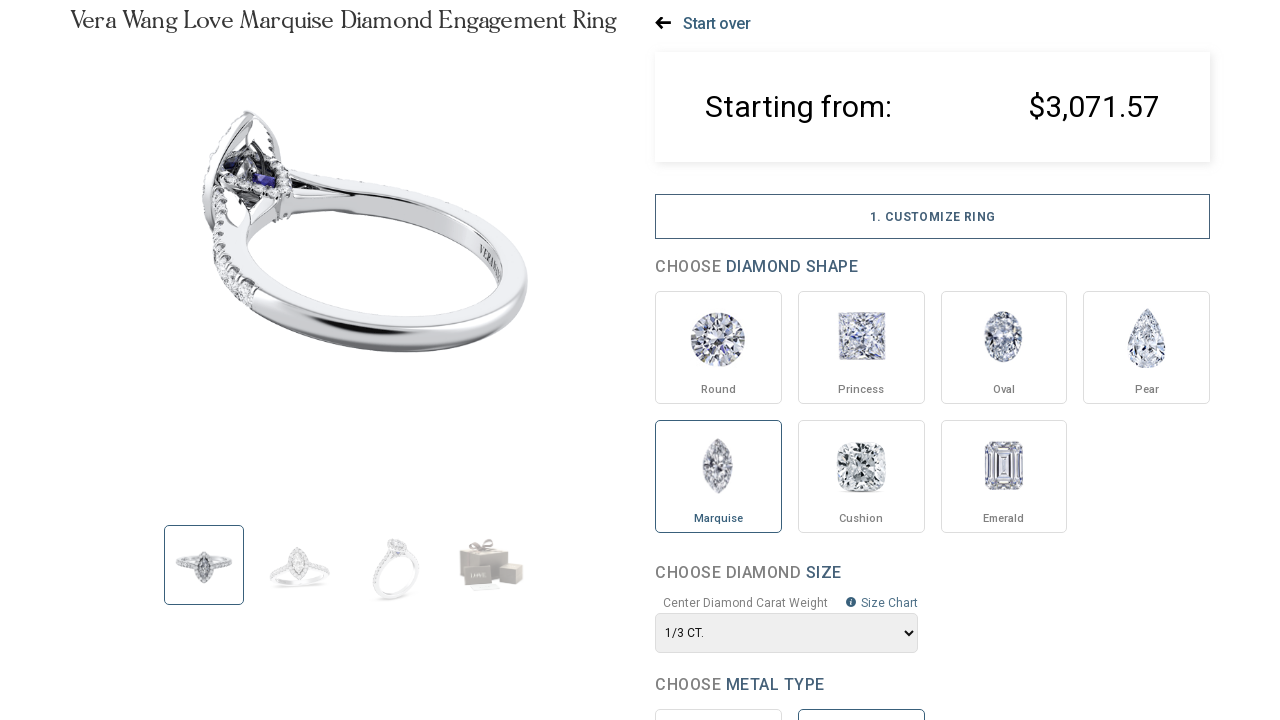

Waited 5 seconds for page to load
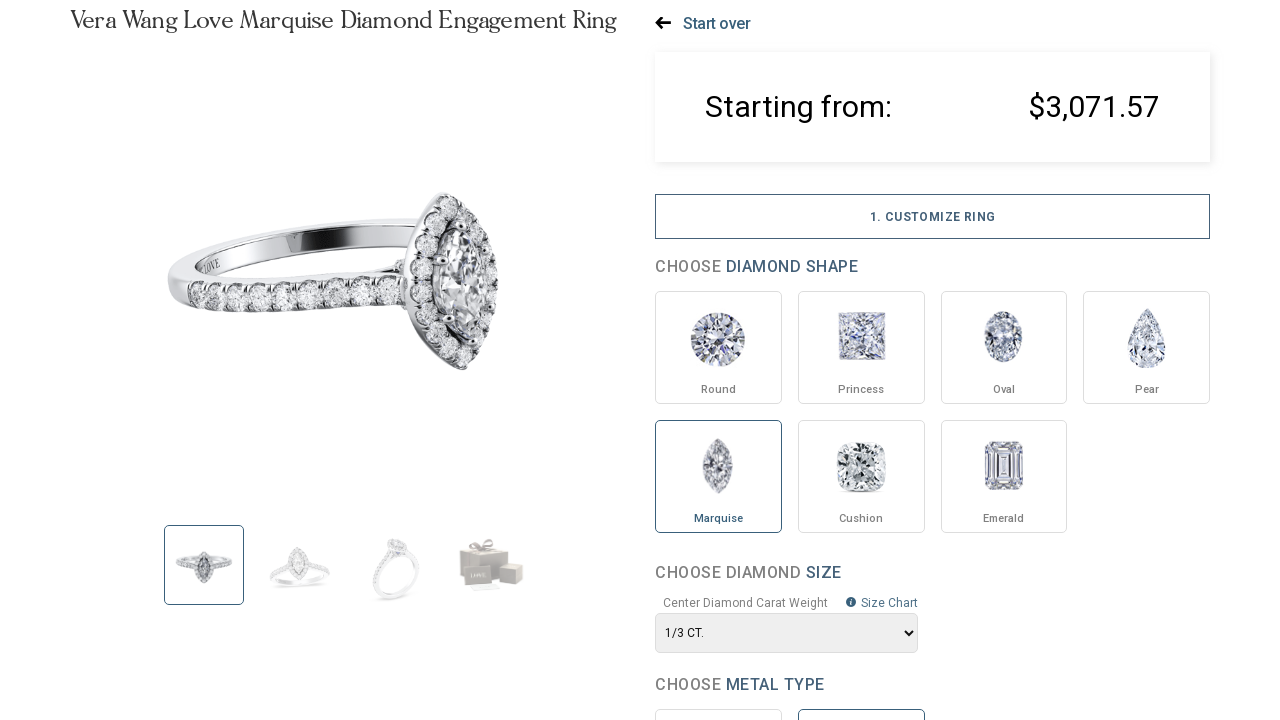

Selected 1/3 CT carat size from dropdown on select[name='size']
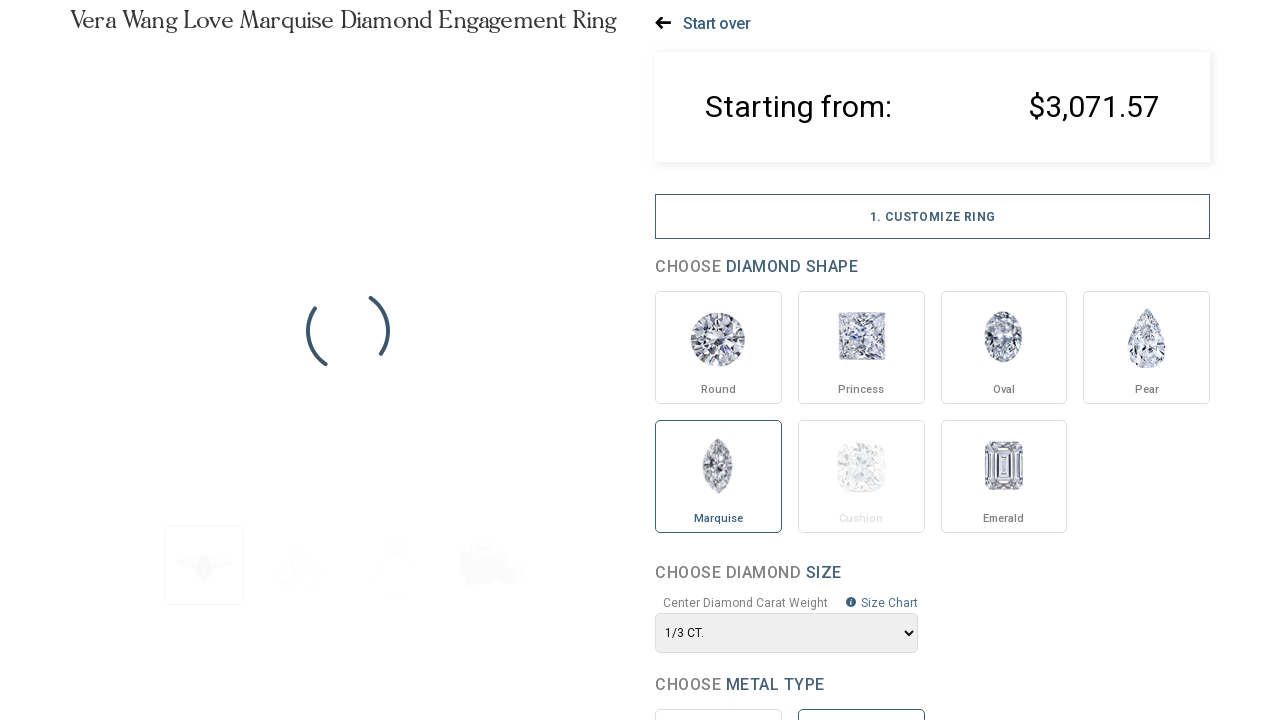

Waited 8 seconds for price update after selecting 1/3 CT
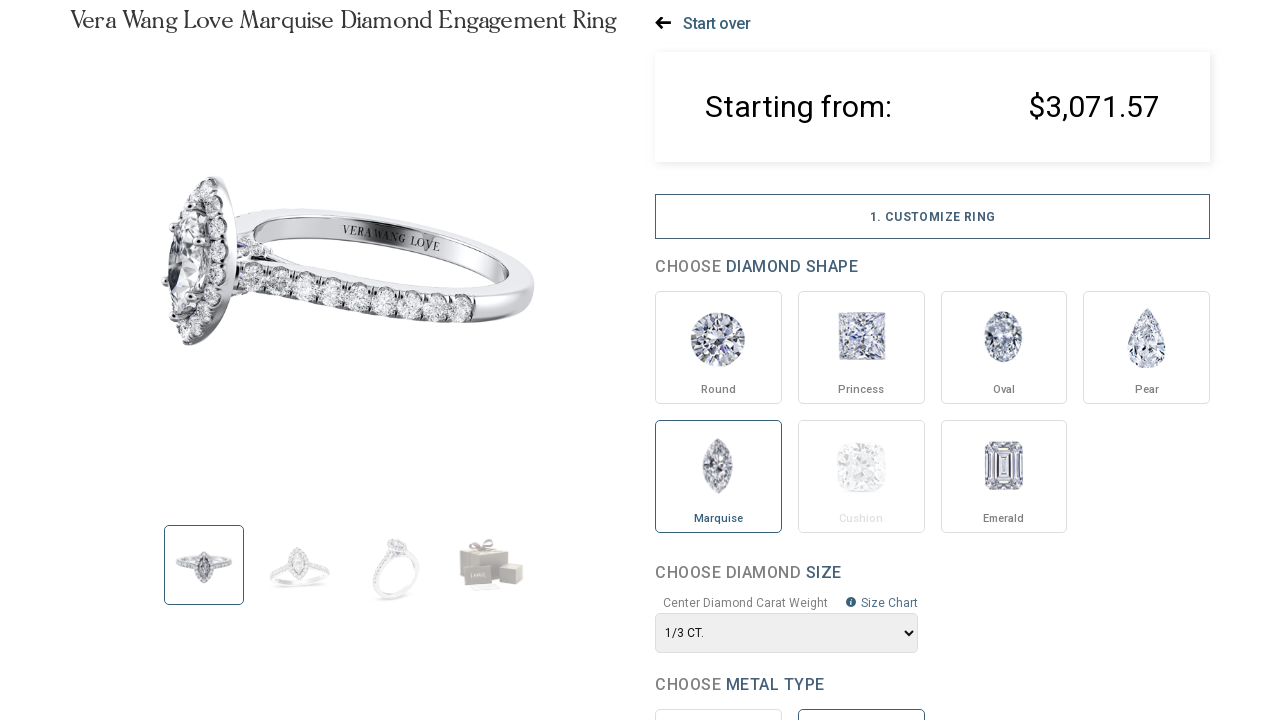

Selected 1/2 CT carat size from dropdown on select[name='size']
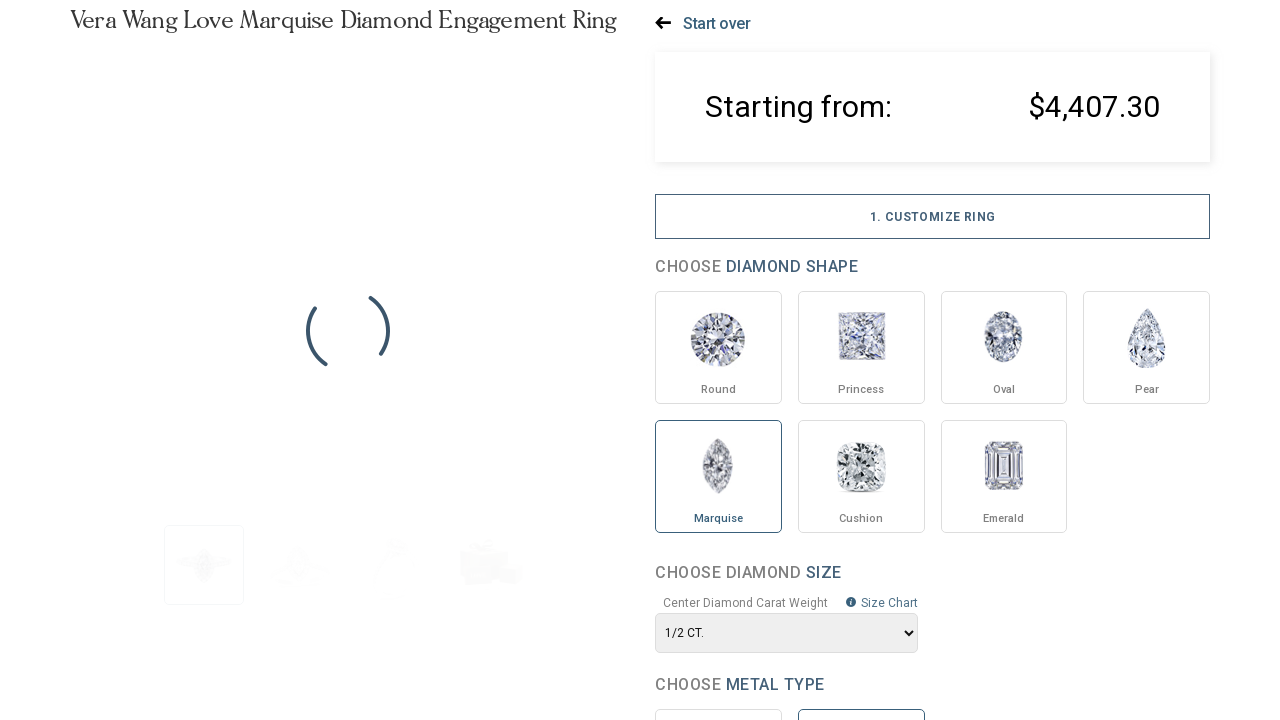

Waited 8 seconds for price update after selecting 1/2 CT
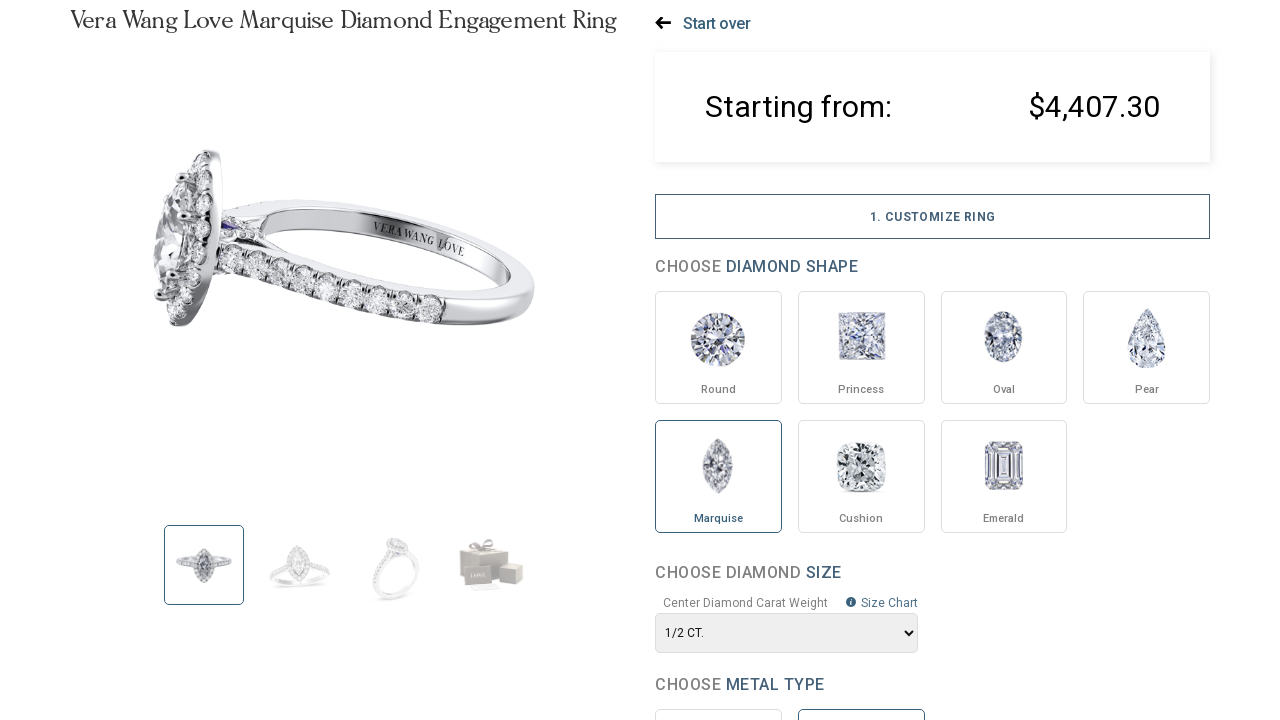

Made Oval shape option visible via JavaScript
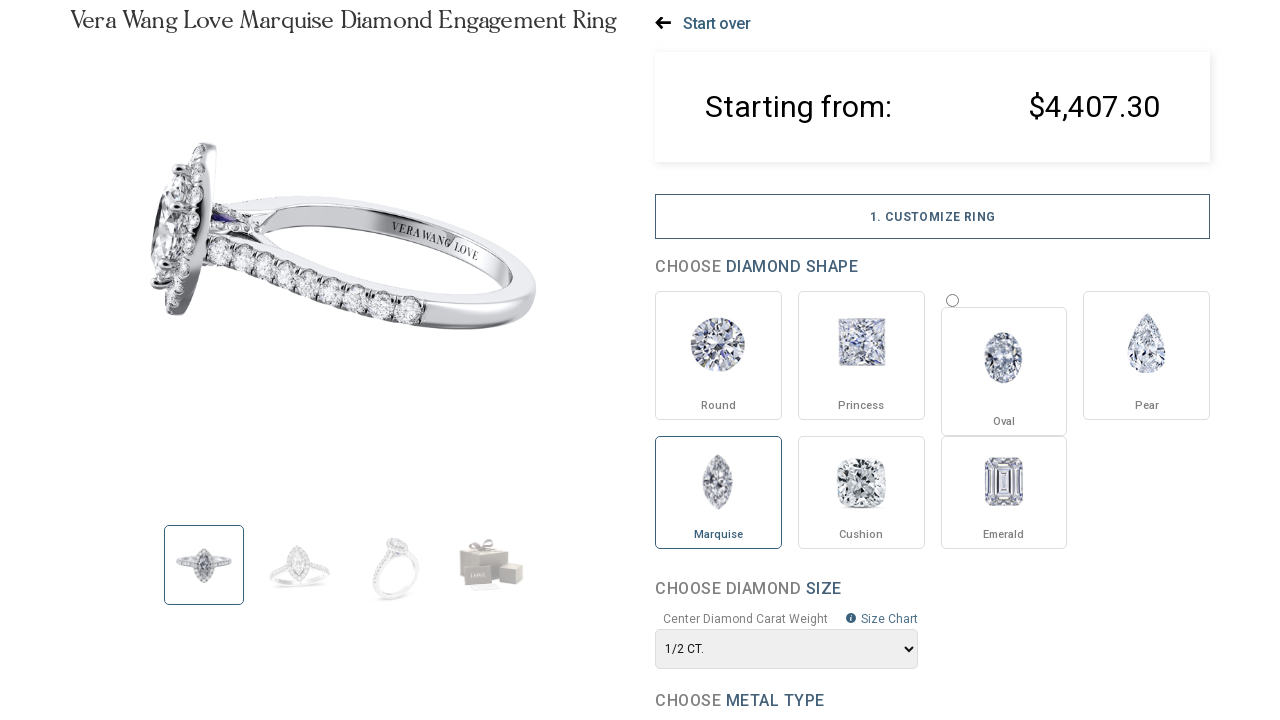

Clicked on Oval shape option at (952, 300) on #OV
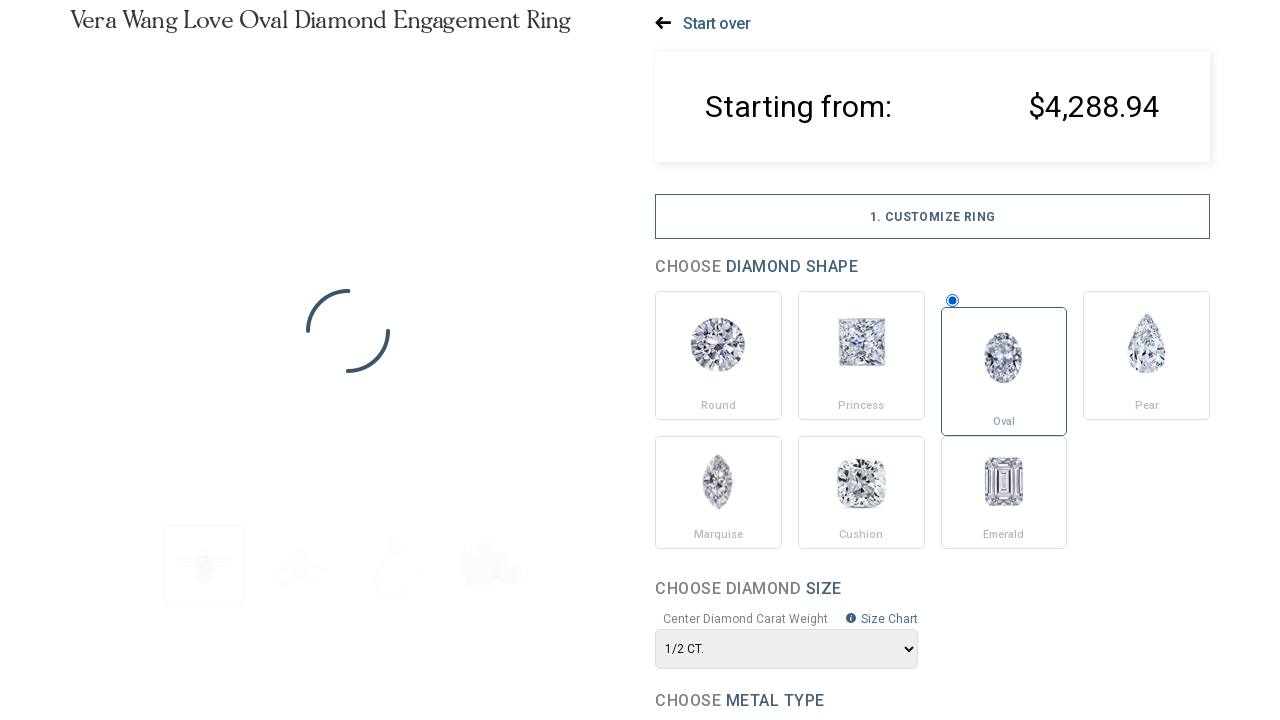

Waited 8 seconds for price update after selecting Oval shape
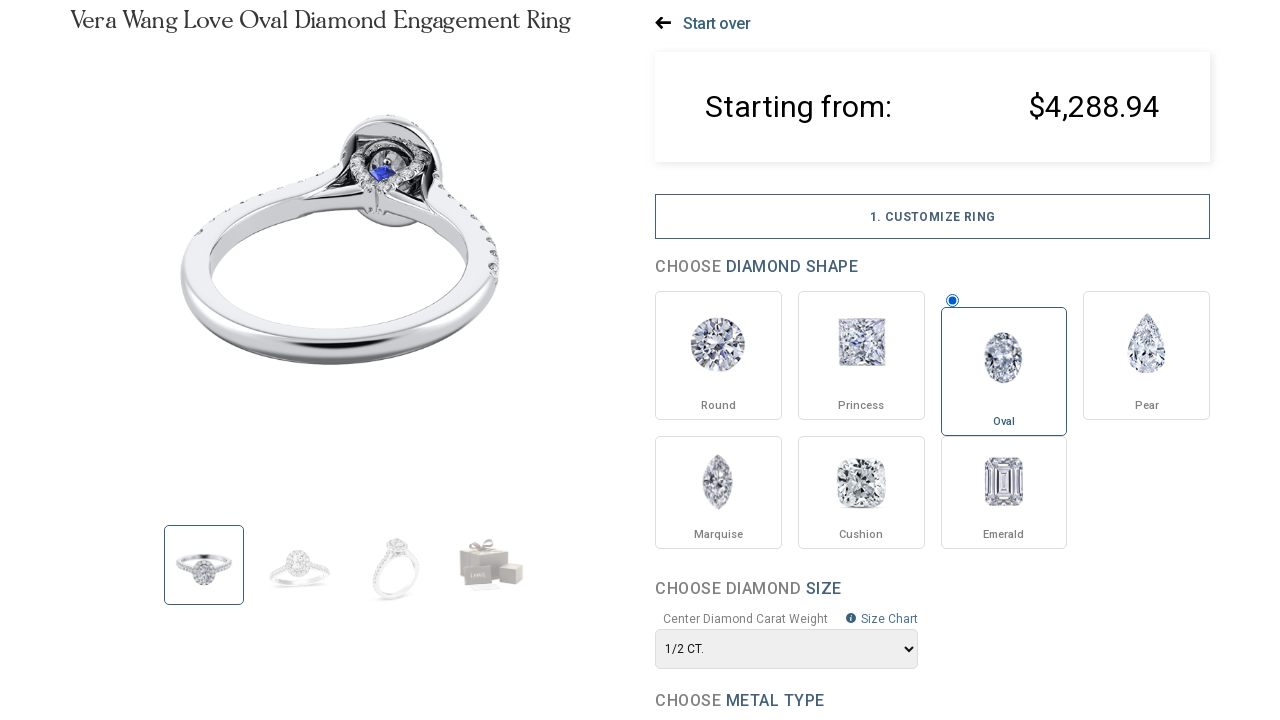

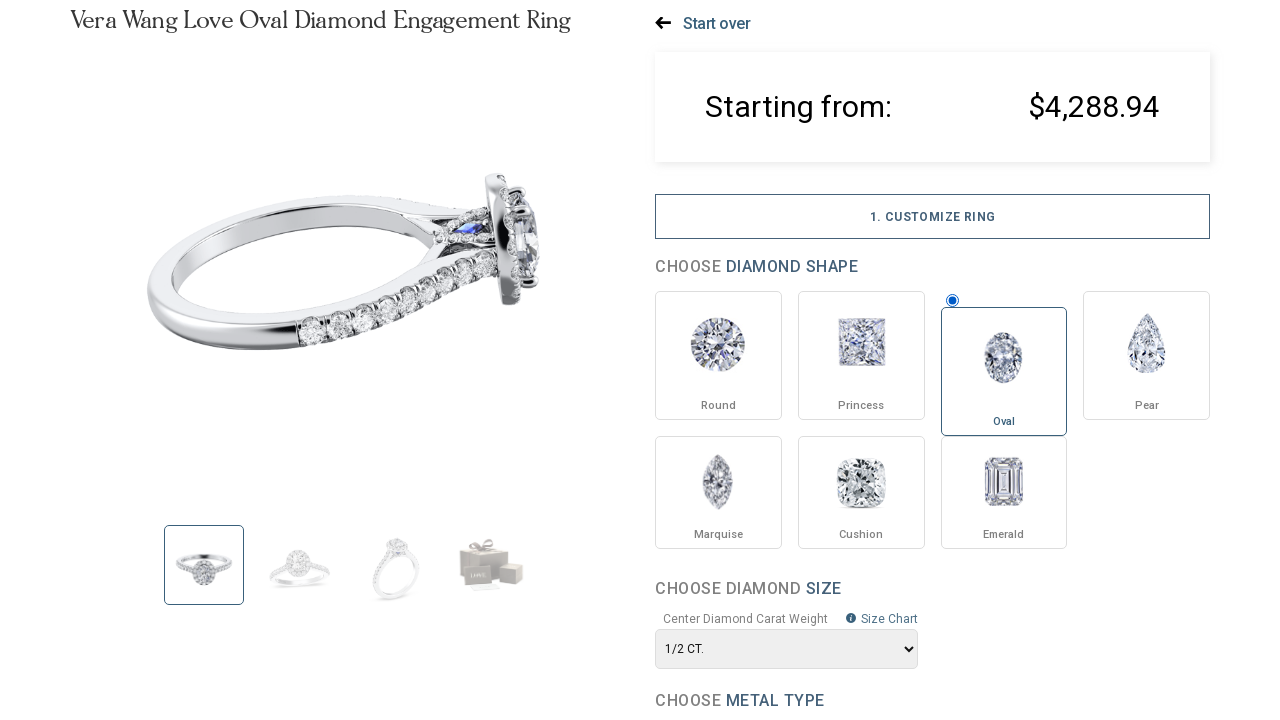